Tests Firefox-specific workaround for shadow DOM by iterating through shadow root children to find element by ID

Starting URL: http://watir.com/examples/shadow_dom.html

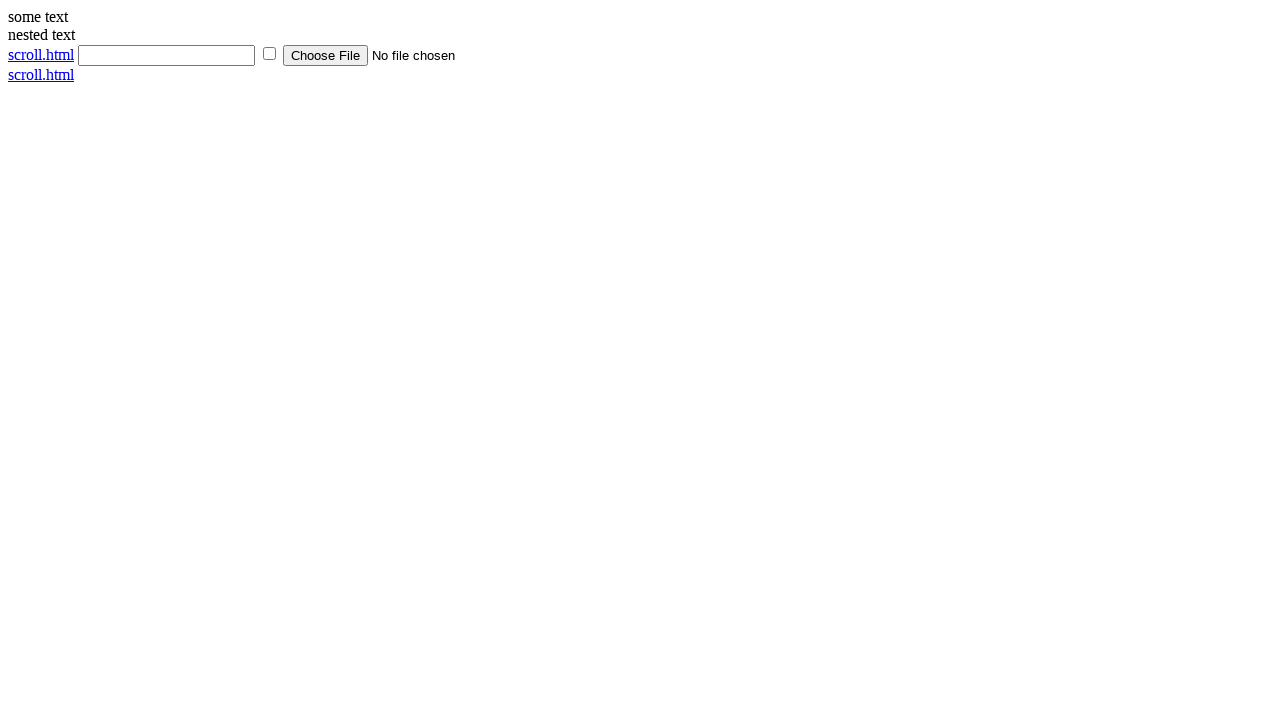

Navigated to shadow DOM example page
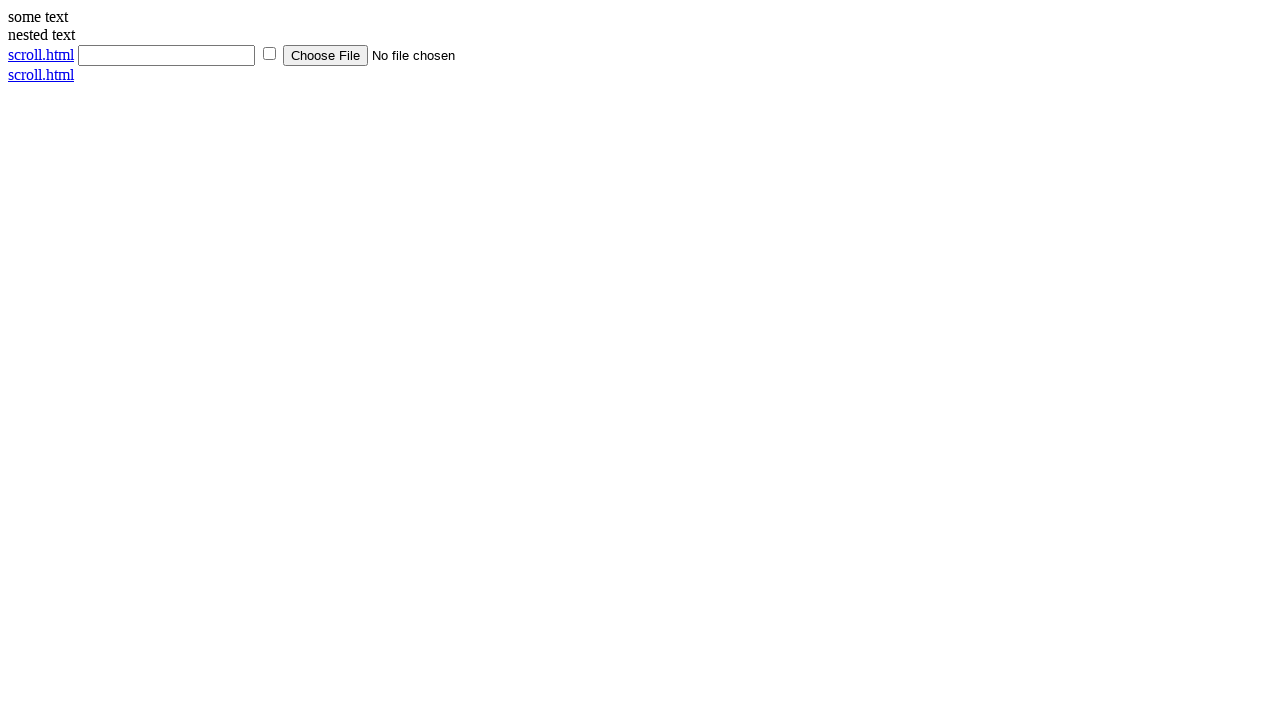

Evaluated JavaScript to find shadow DOM element by ID and extract text content
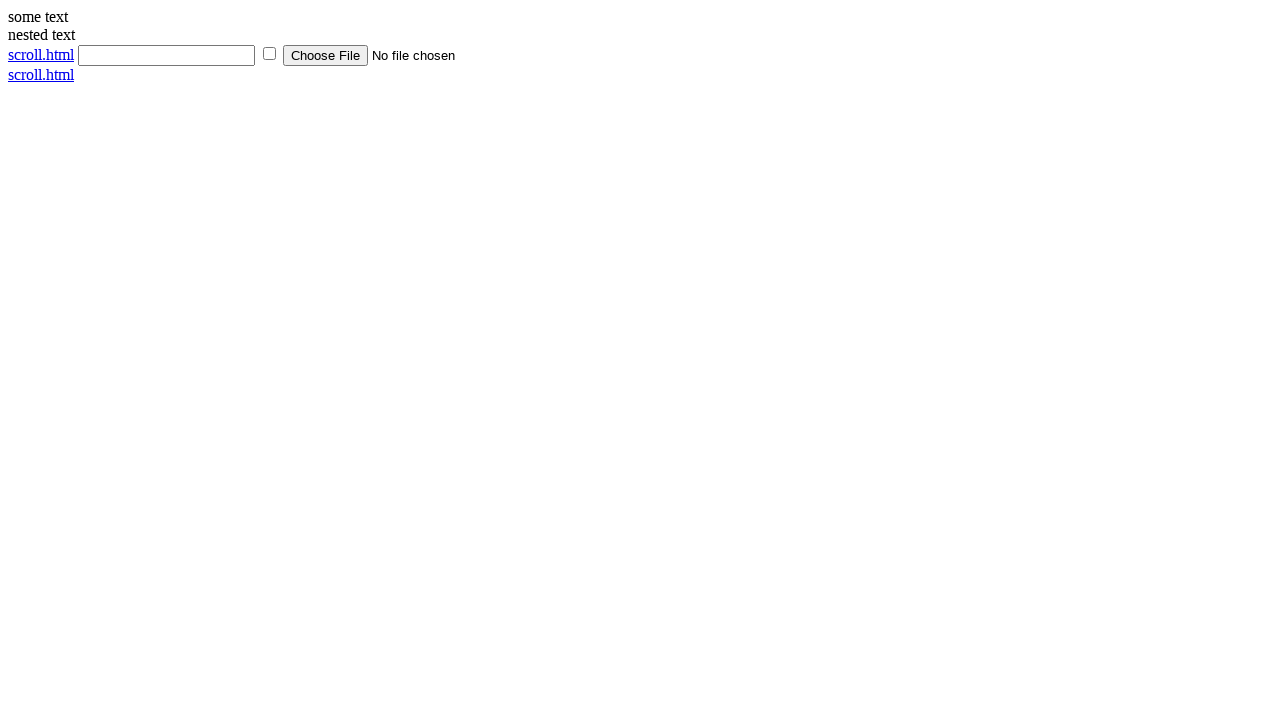

Verified shadow DOM element text content equals 'some text'
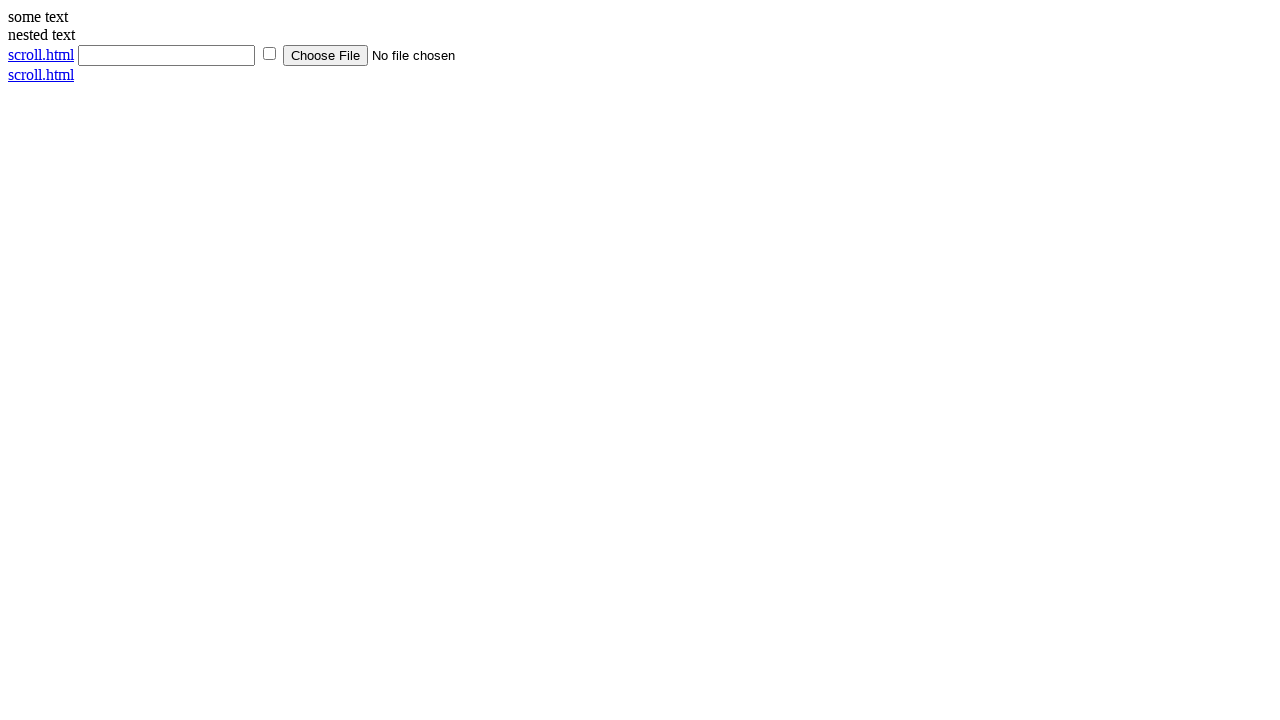

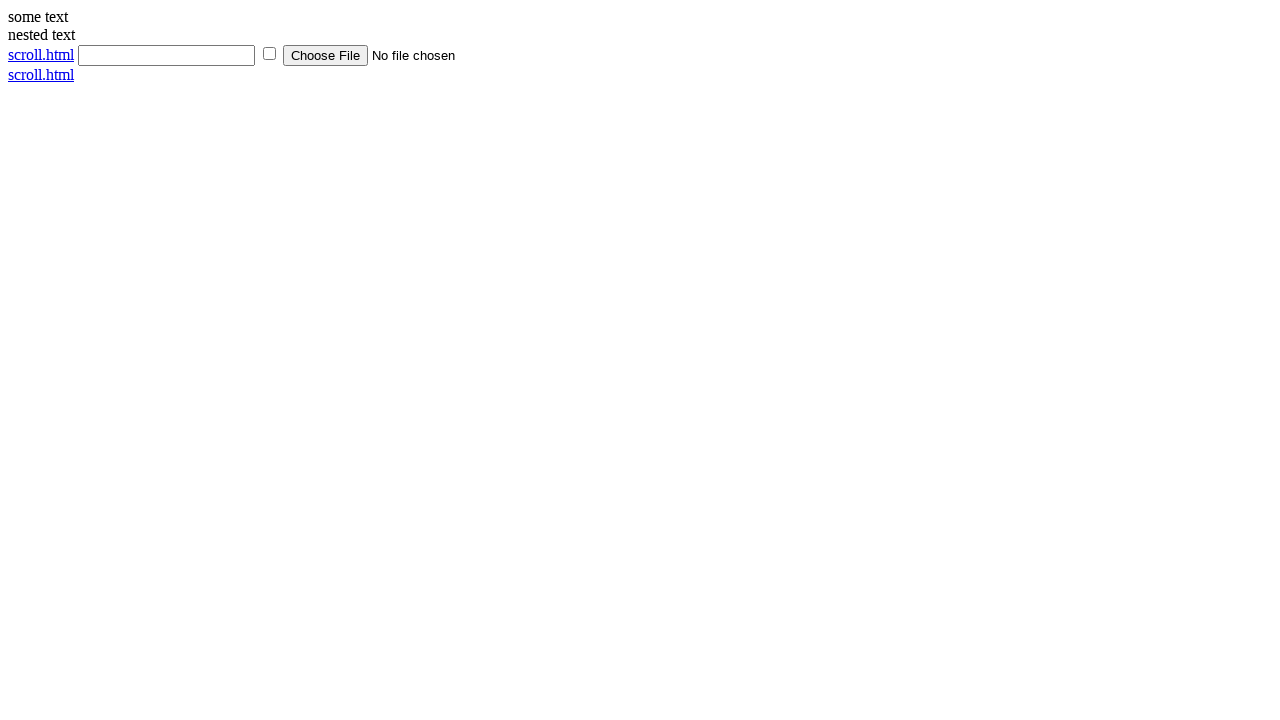